Tests dynamic control visibility by toggling a checkbox element's visibility state and verifying the changes

Starting URL: https://v1.training-support.net/selenium/dynamic-controls

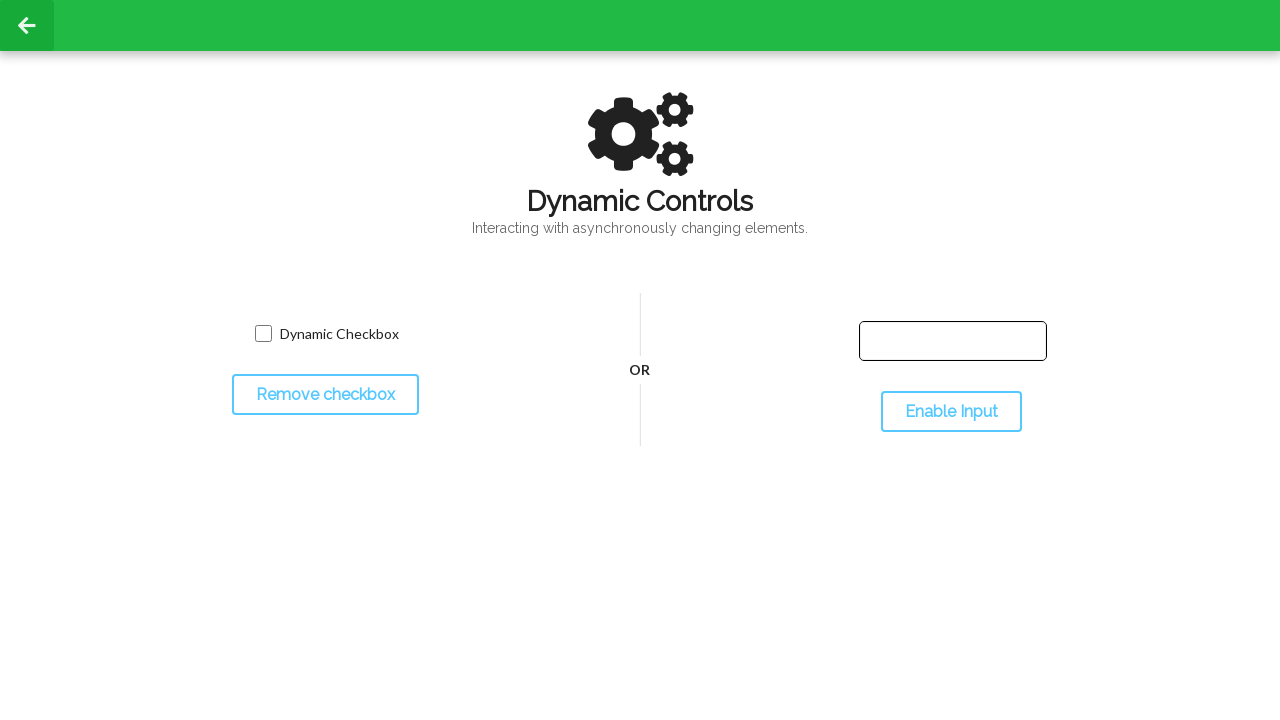

Clicked toggle button to hide the checkbox at (325, 395) on #toggleCheckbox
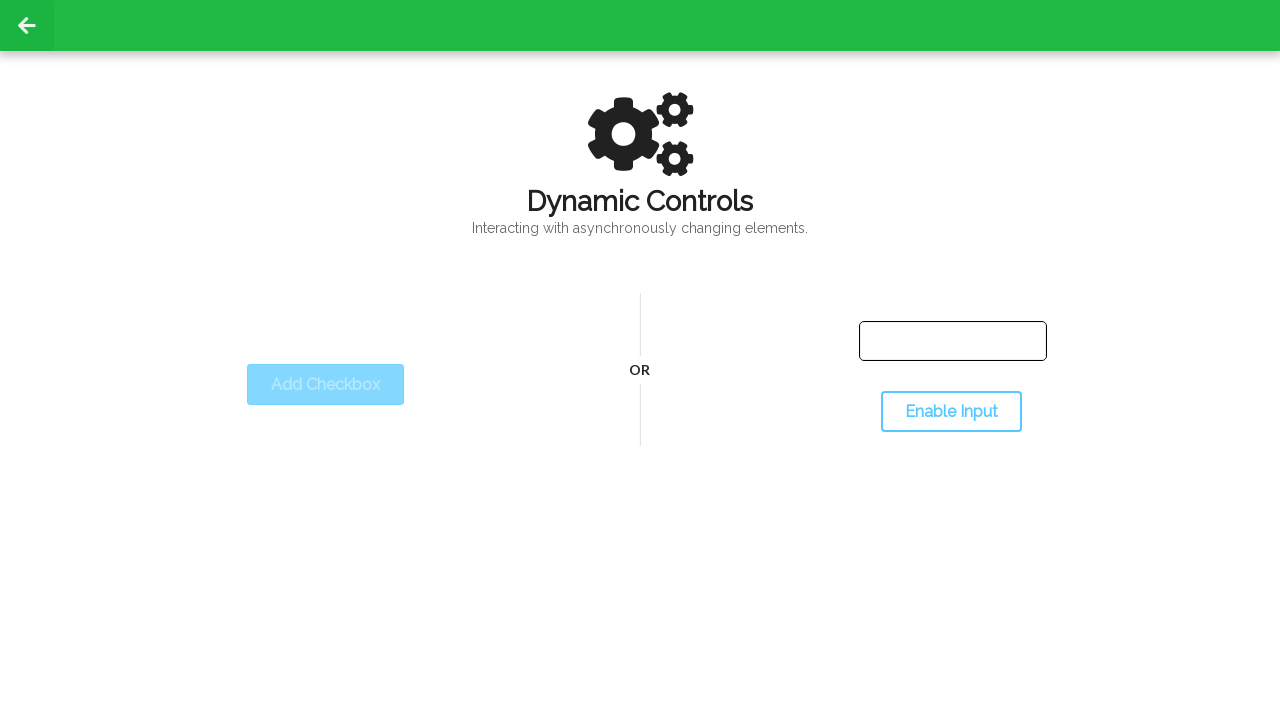

Checkbox element became hidden
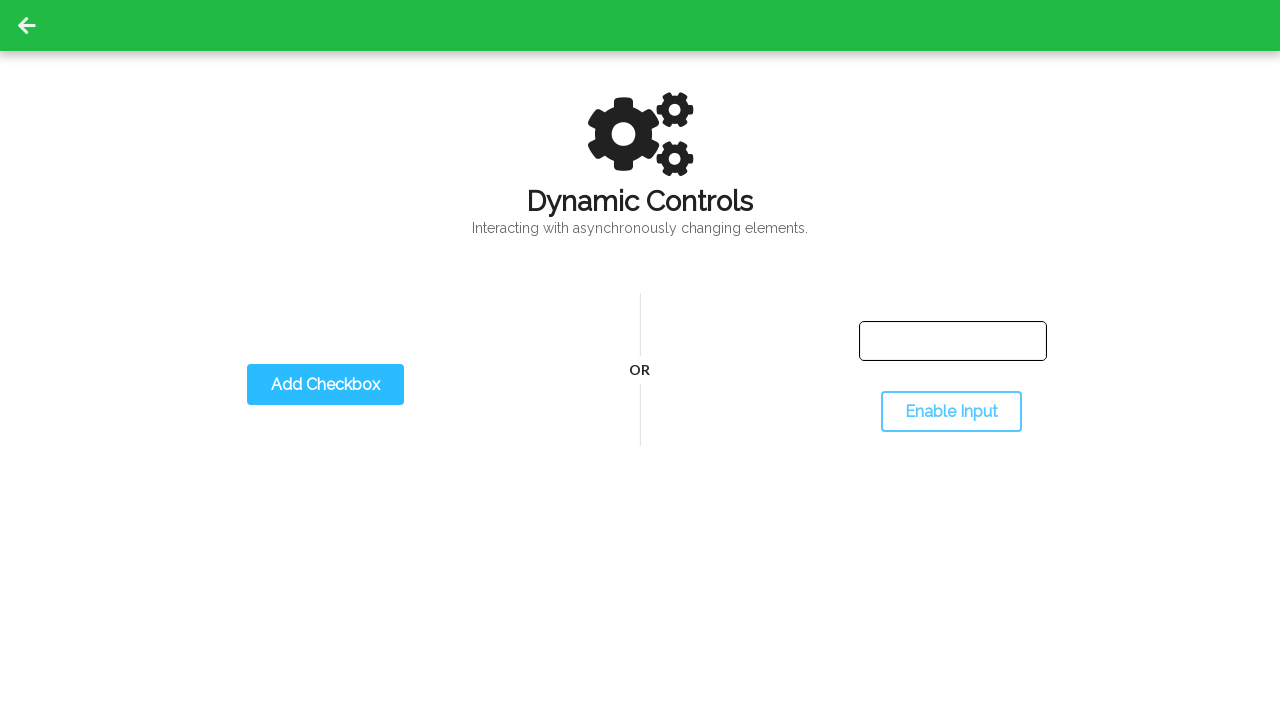

Clicked toggle button again to show the checkbox at (325, 385) on #toggleCheckbox
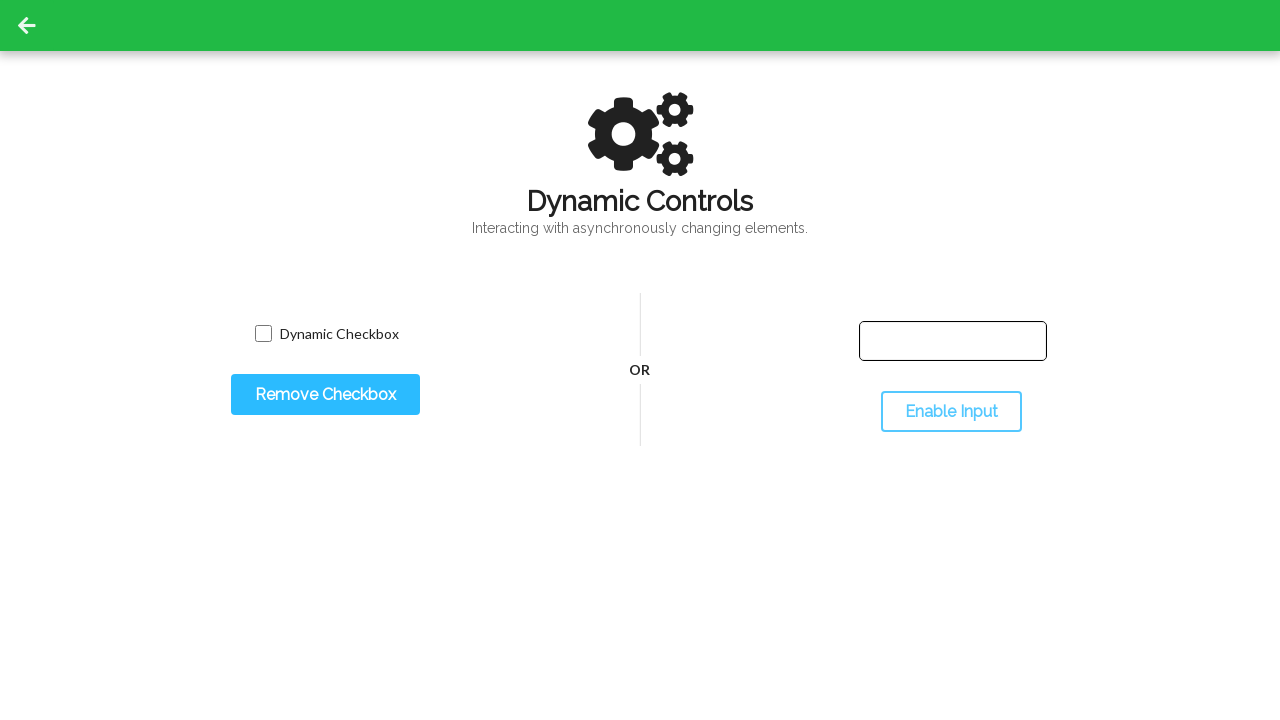

Checkbox element became visible
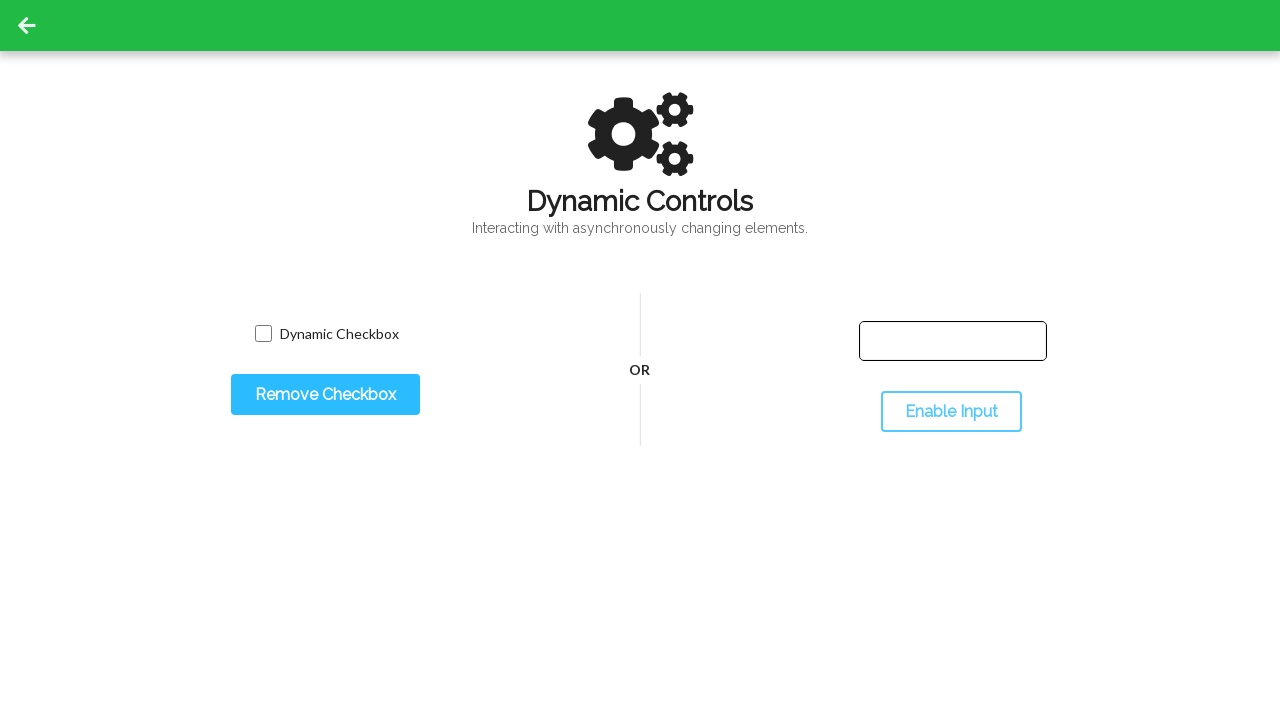

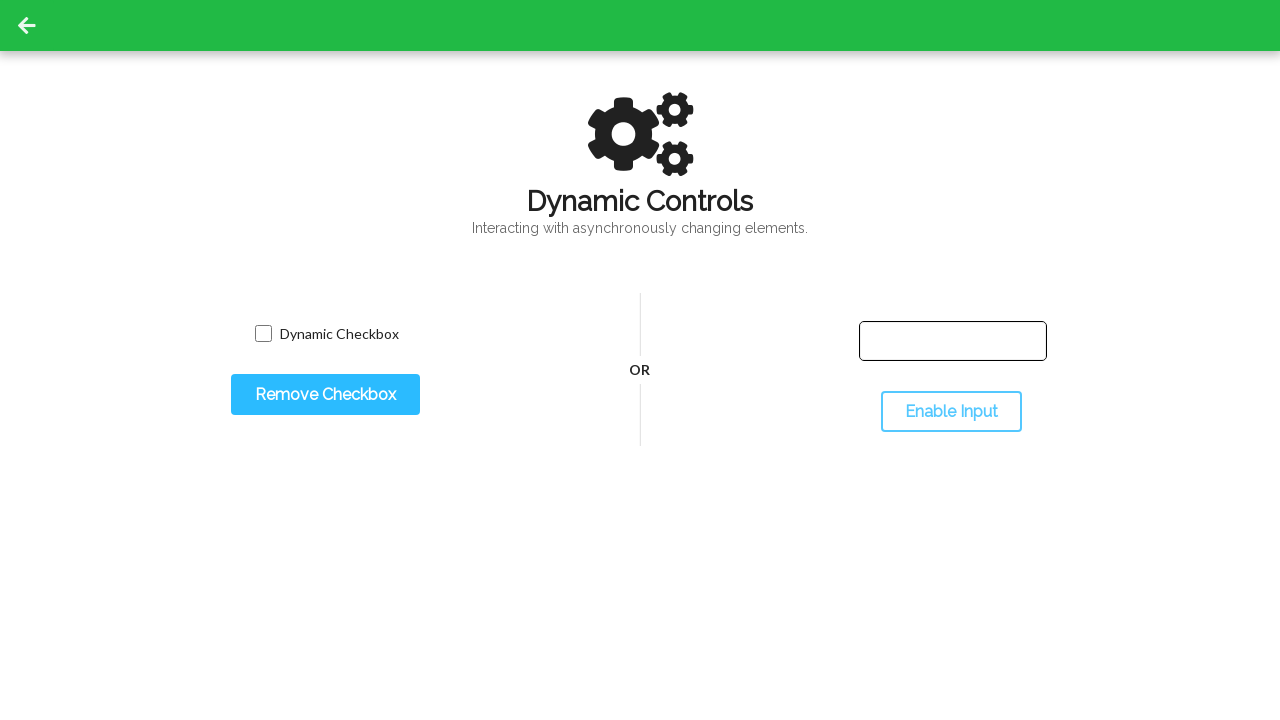